Navigates to Gigazine website and verifies that article cards are present on the page

Starting URL: https://gigazine.net/

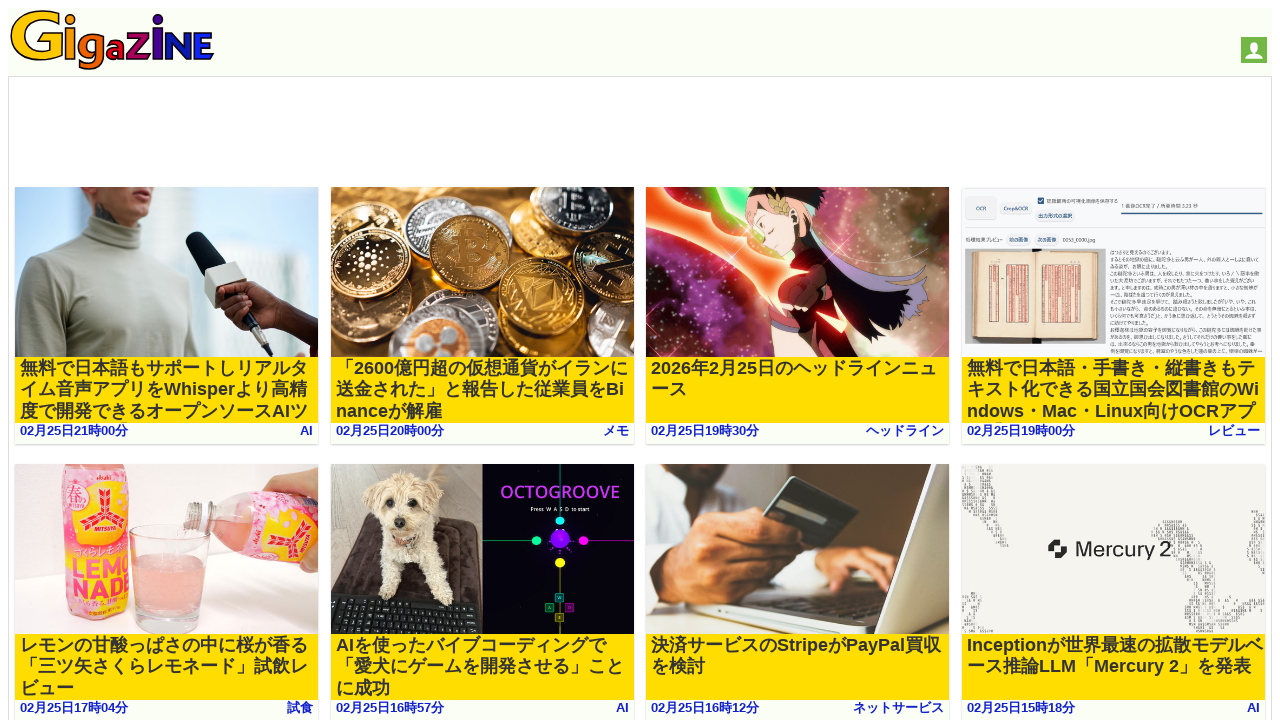

Navigated to Gigazine website
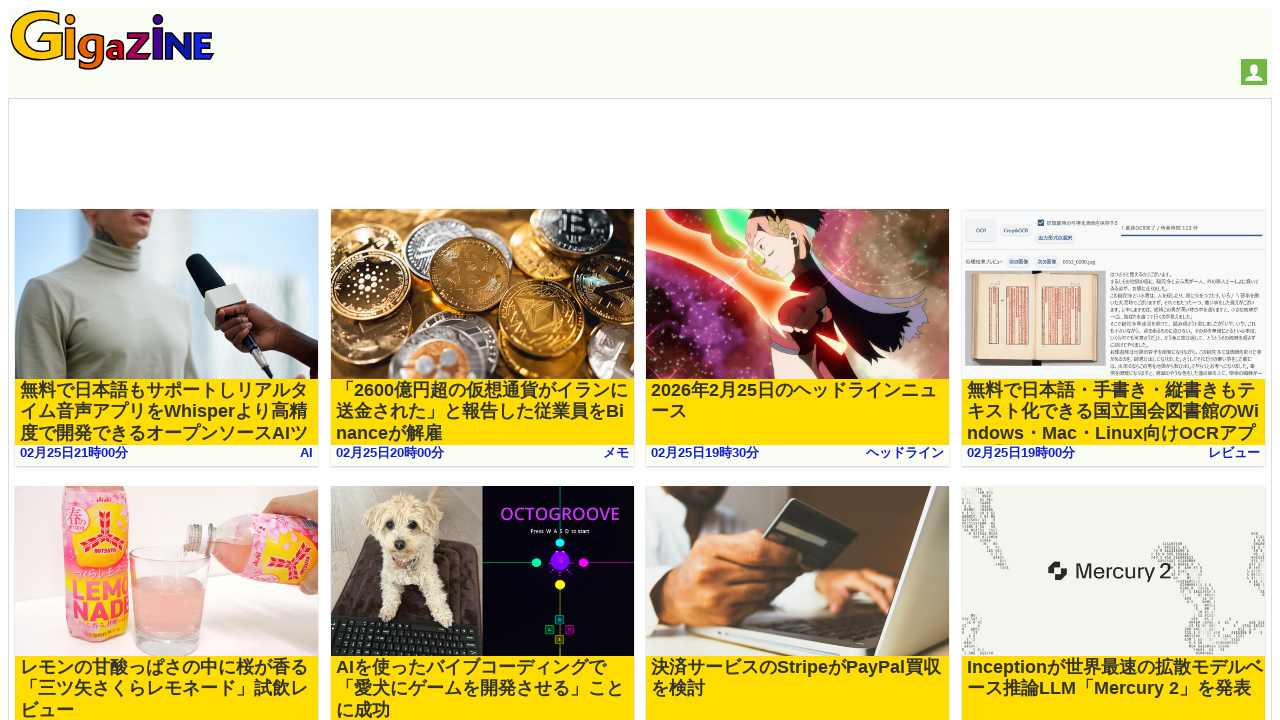

Article card selectors loaded on the page
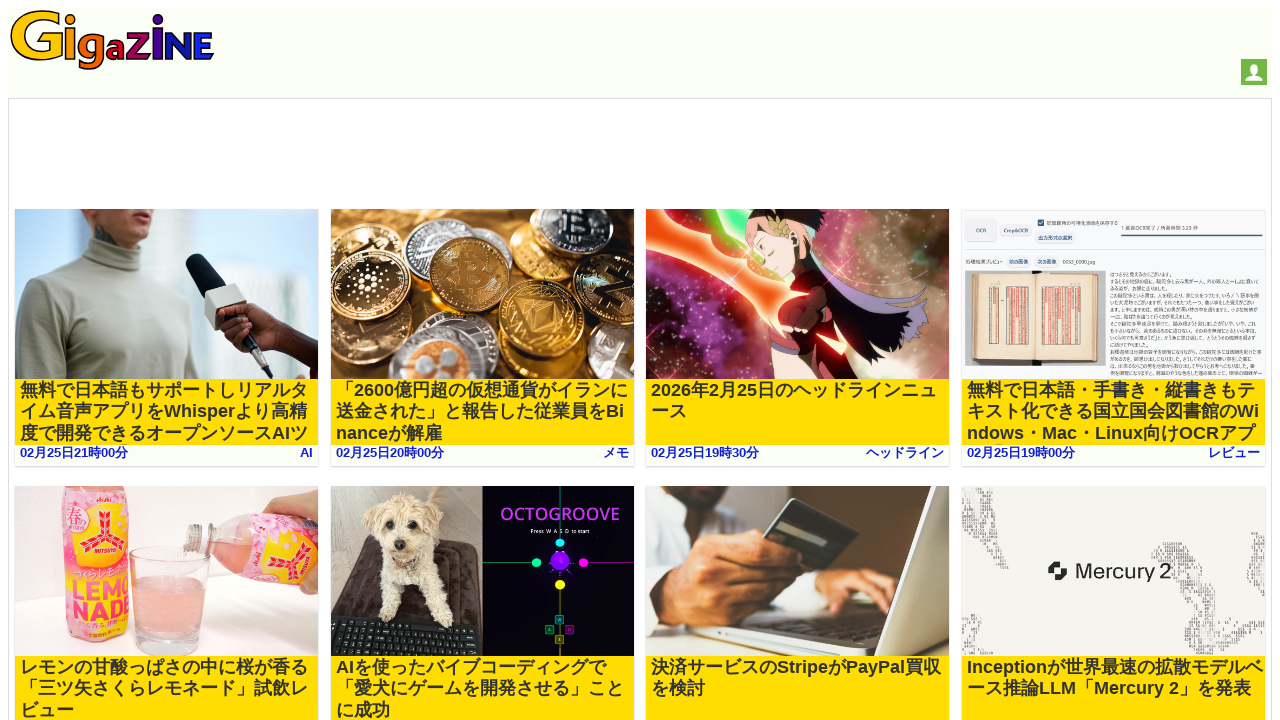

Located all article card elements
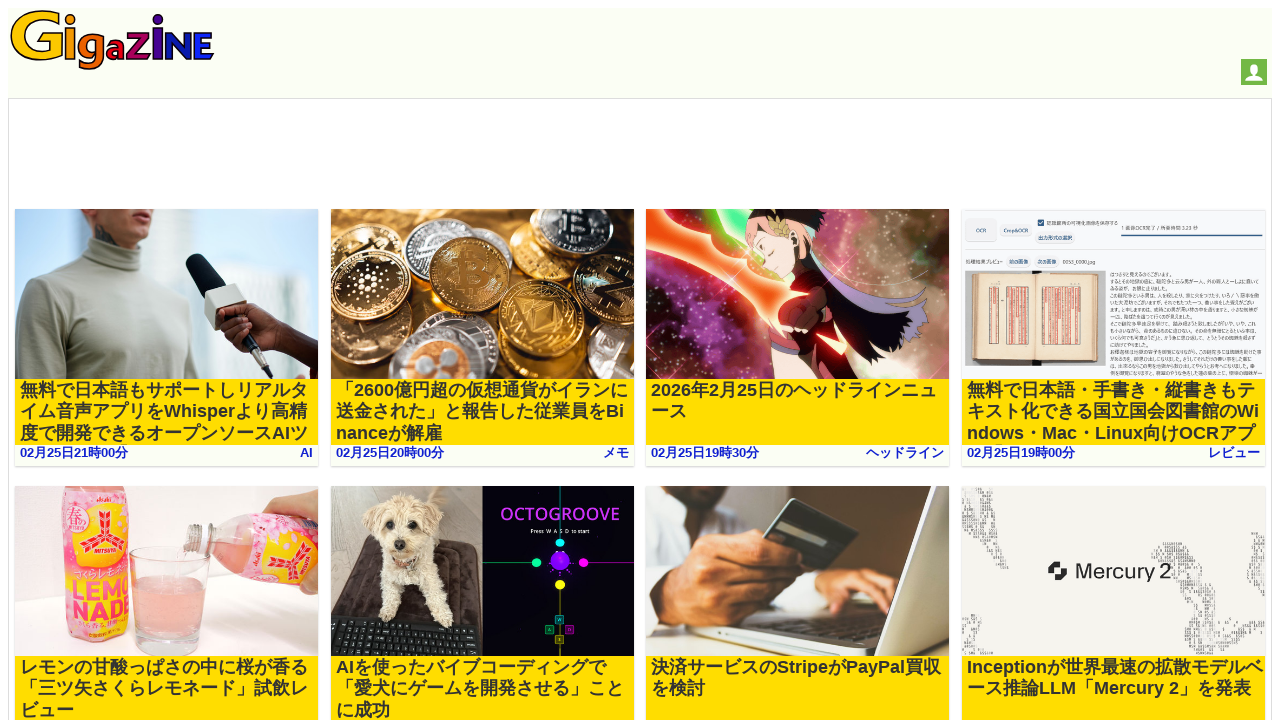

Verified that article cards are present on the page
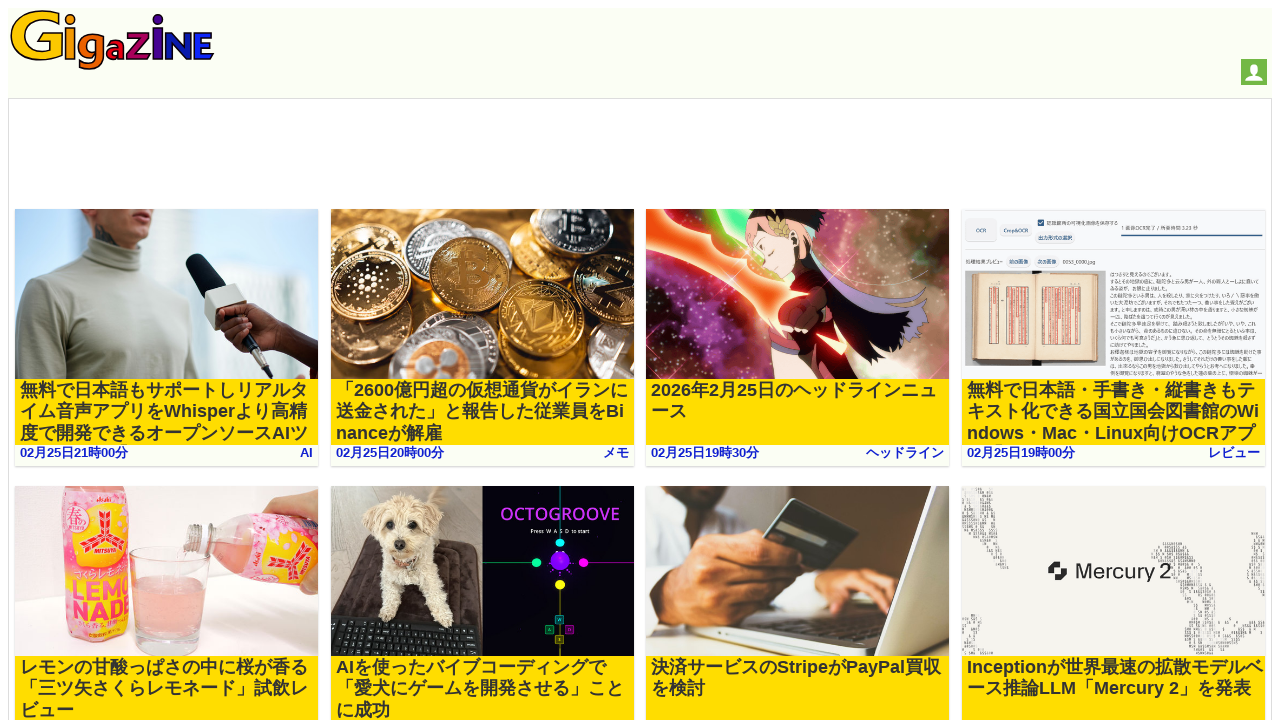

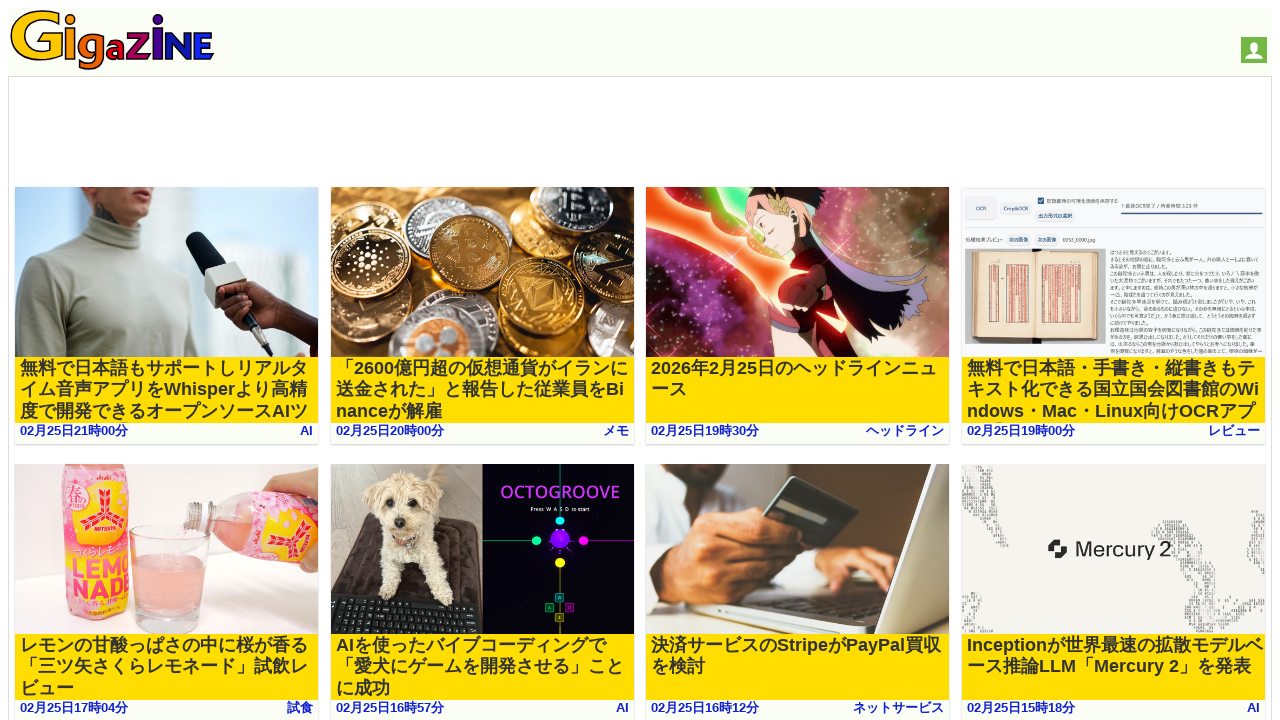